Tests JavaScript popup handling including JS Alert, Confirmation popup, and Prompt dialog by clicking buttons that trigger each type and interacting with them (accepting alerts and entering text in prompts).

Starting URL: https://the-internet.herokuapp.com/javascript_alerts

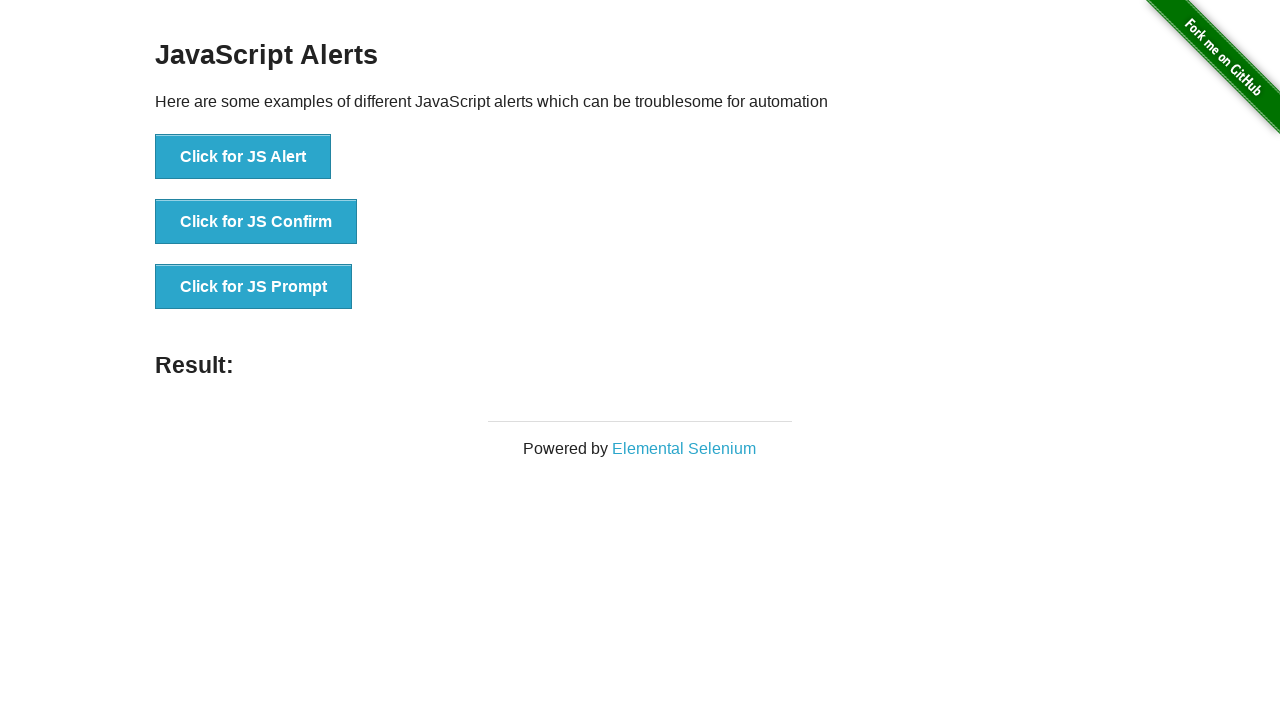

Set up dialog handler for JS Alert
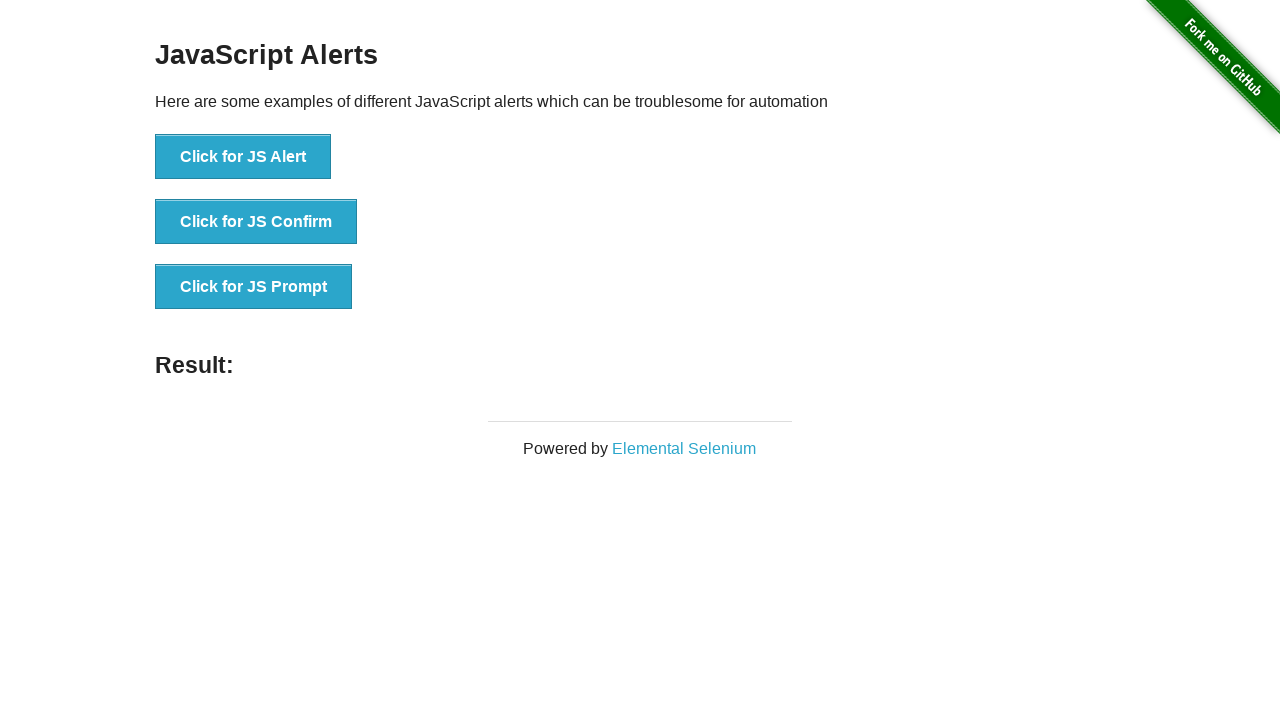

Clicked button to trigger JS Alert at (243, 157) on xpath=//button[text()='Click for JS Alert']
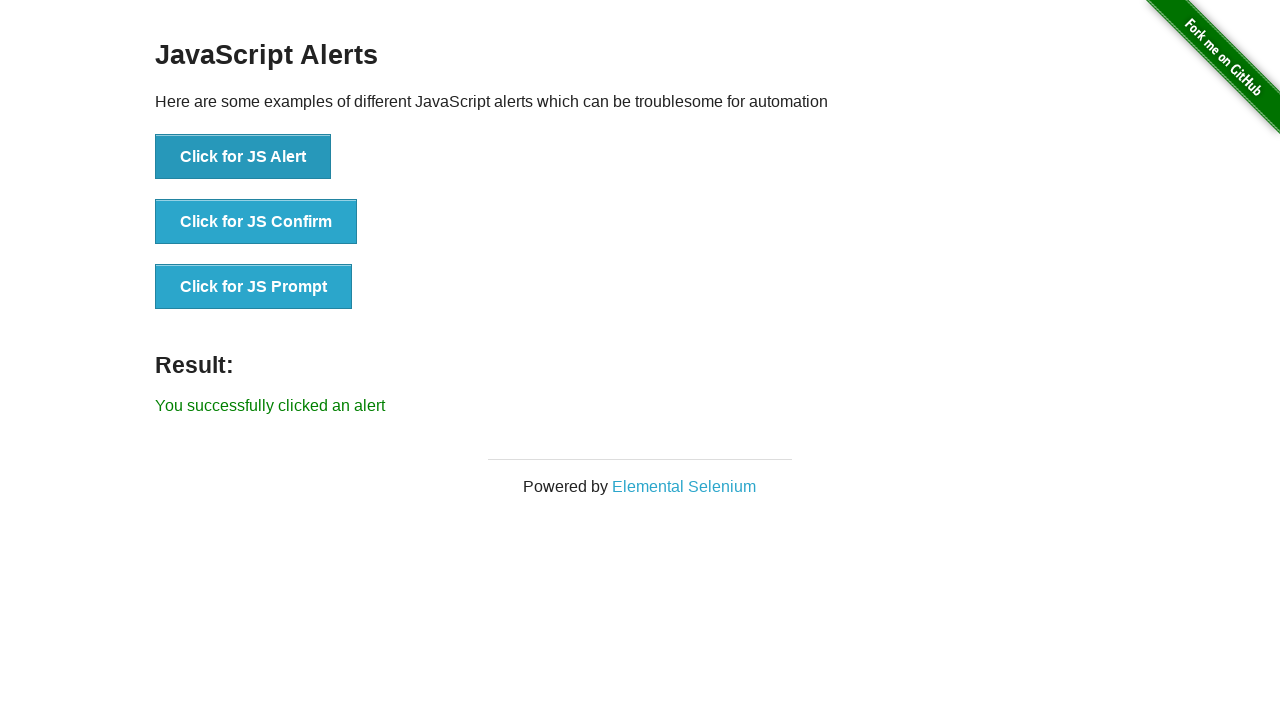

Waited 1 second for JS Alert to be handled
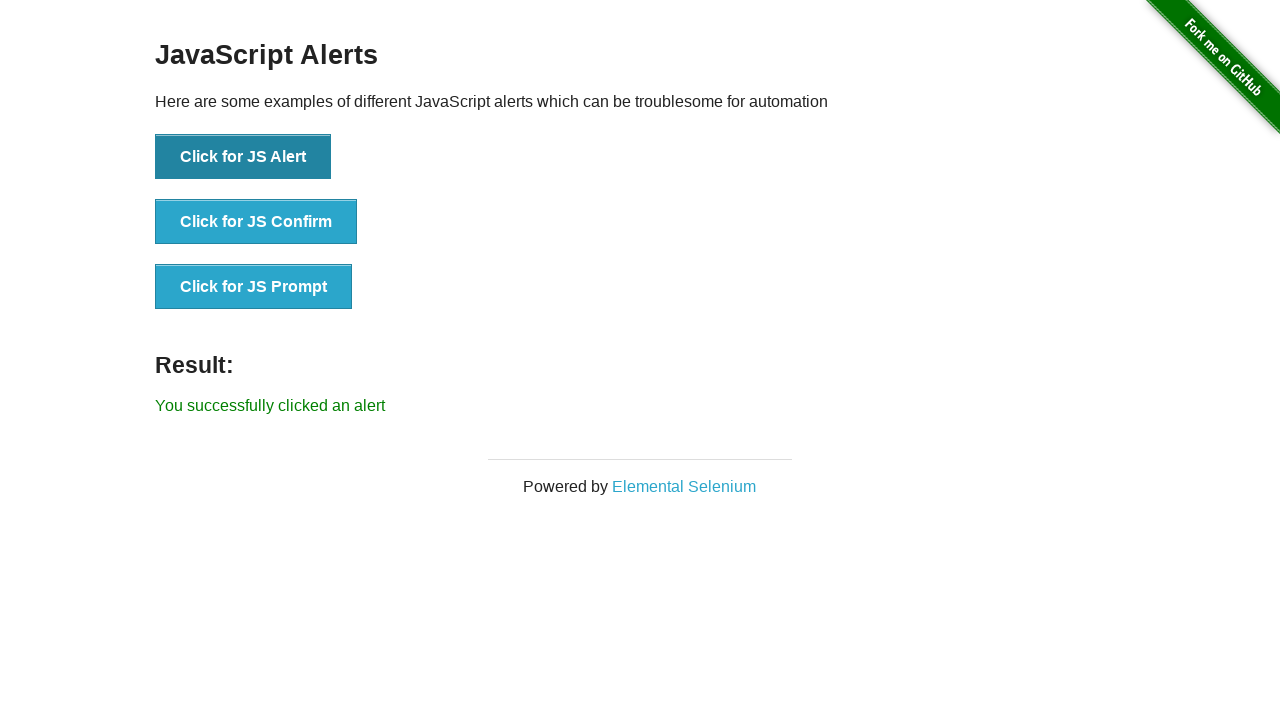

Set up dialog handler for JS Confirmation
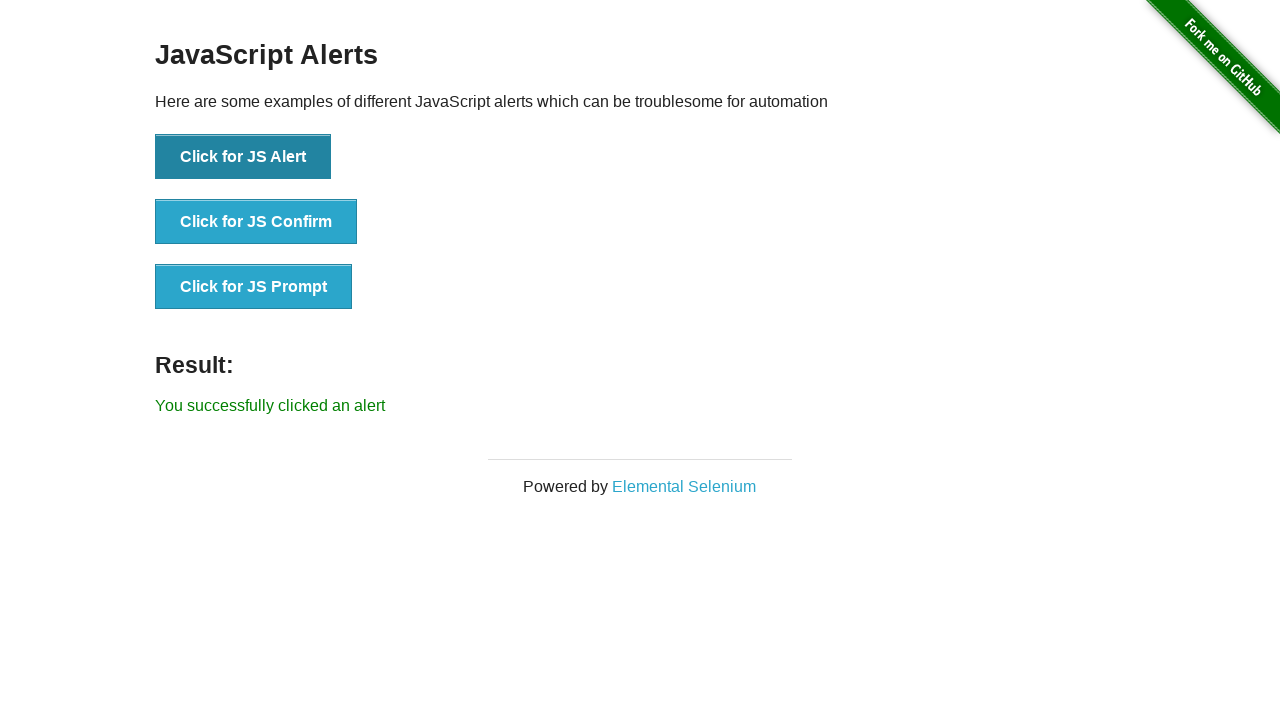

Clicked button to trigger JS Confirmation popup at (256, 222) on xpath=//button[text()='Click for JS Confirm']
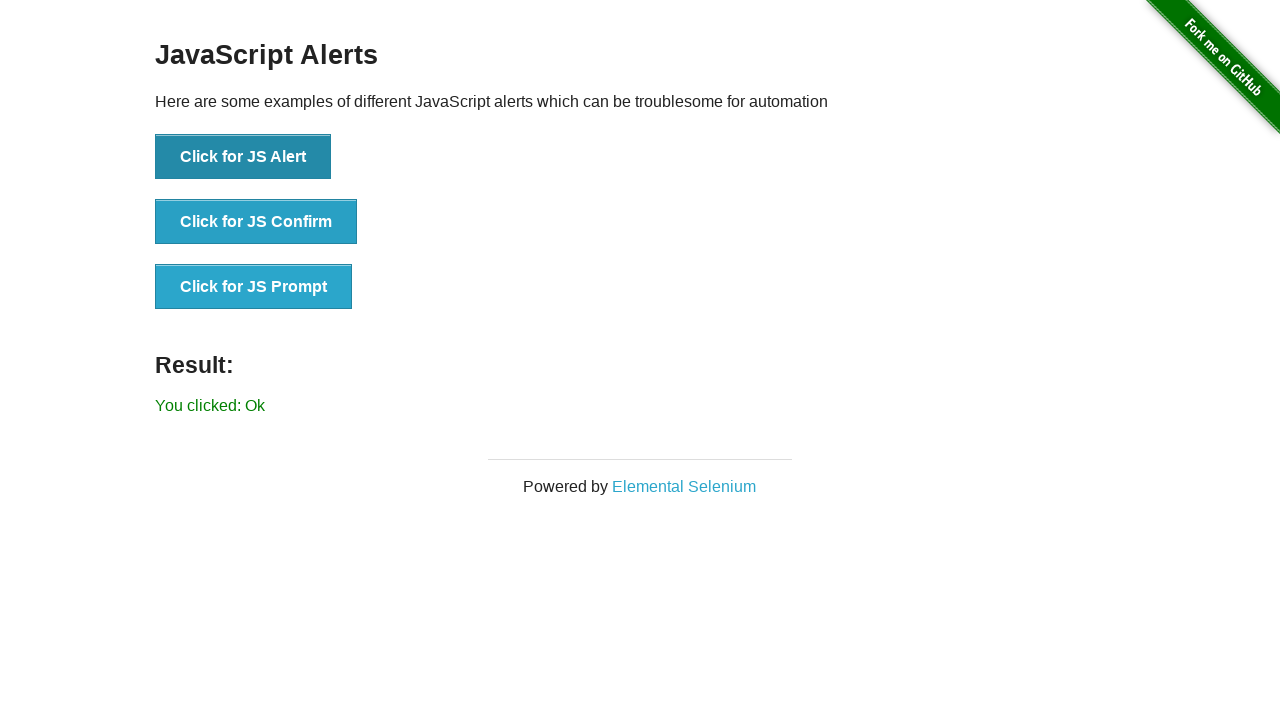

Waited 1 second for JS Confirmation to be handled
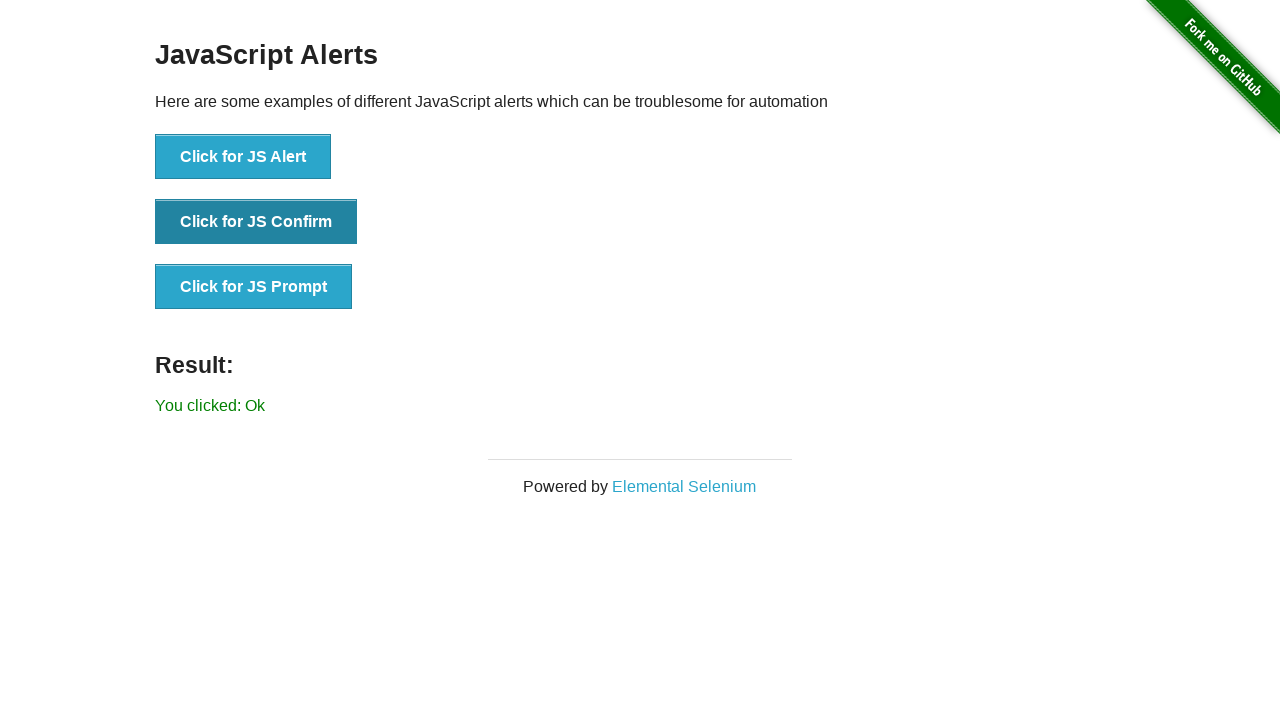

Set up dialog handler for JS Prompt with text 'Test'
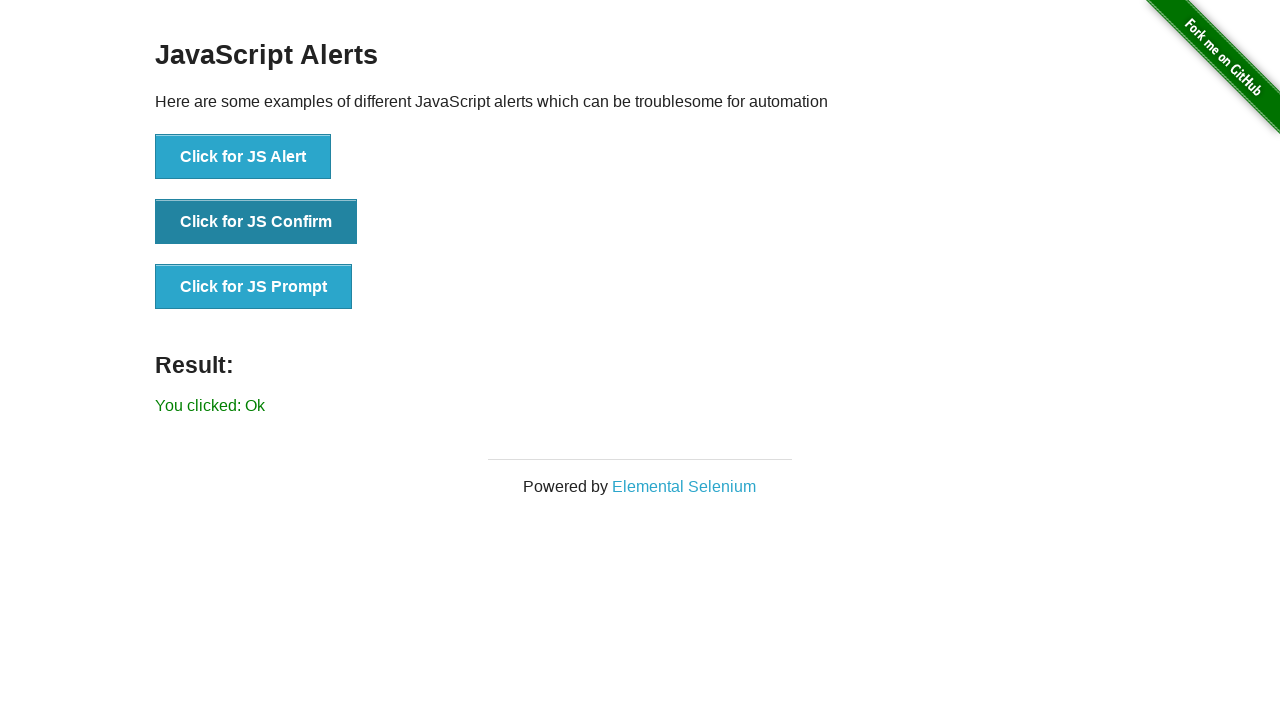

Clicked button to trigger JS Prompt dialog at (254, 287) on xpath=//button[text()='Click for JS Prompt']
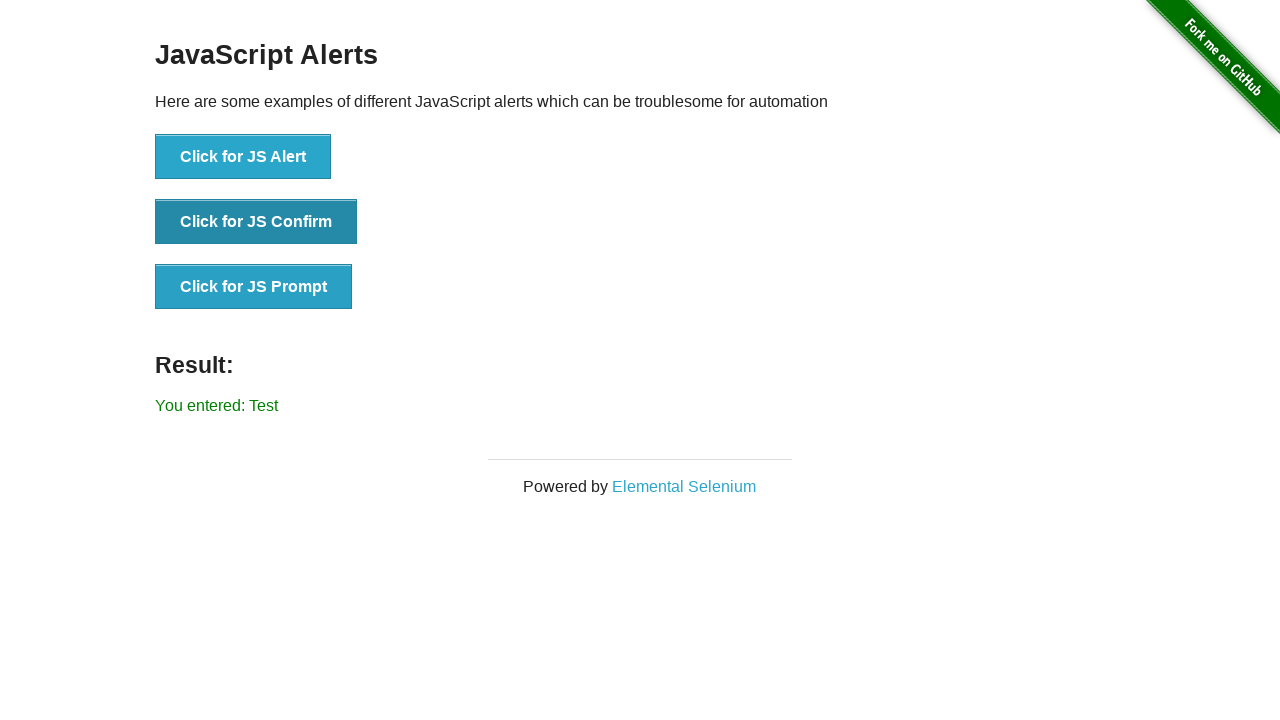

Waited 1 second for JS Prompt to be handled
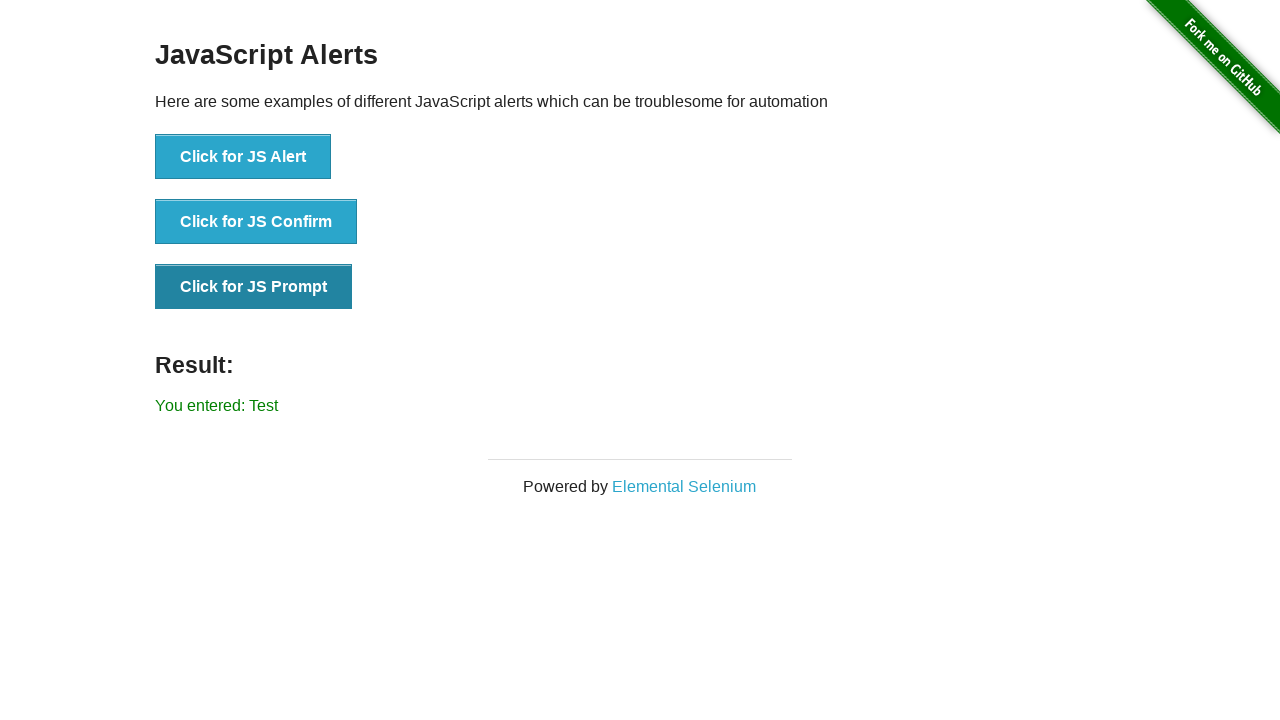

Verified result element is displayed
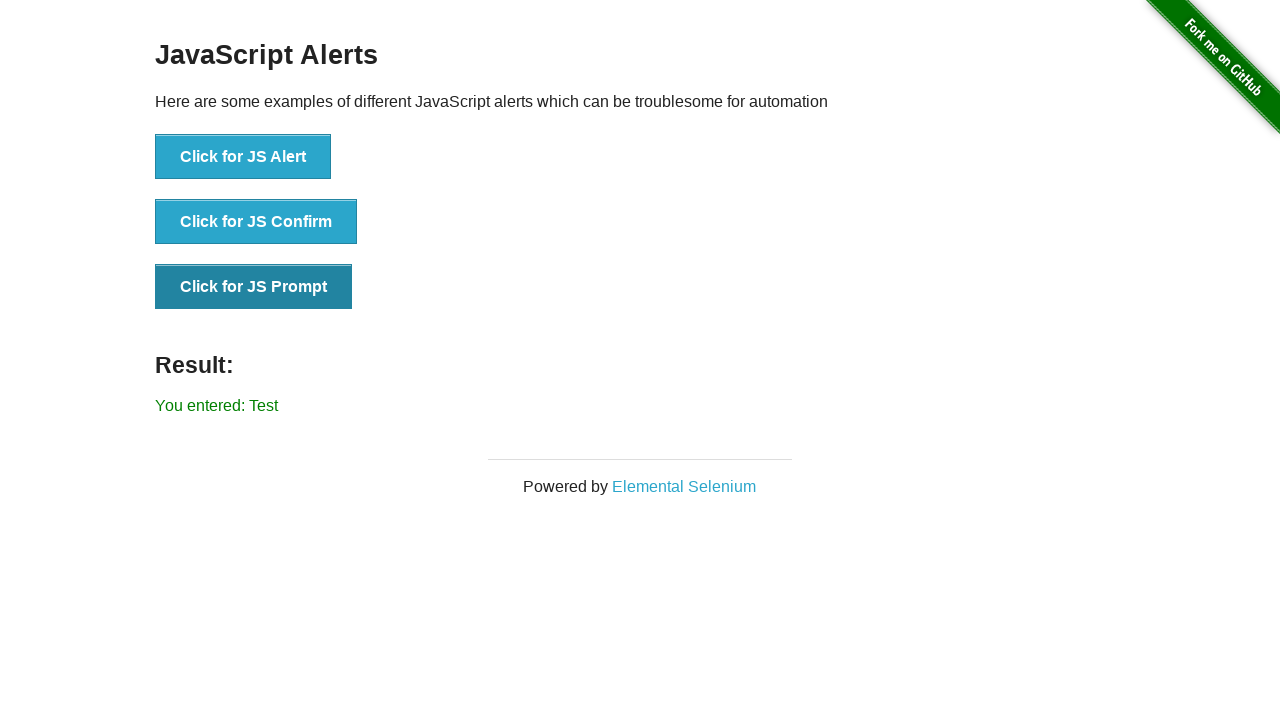

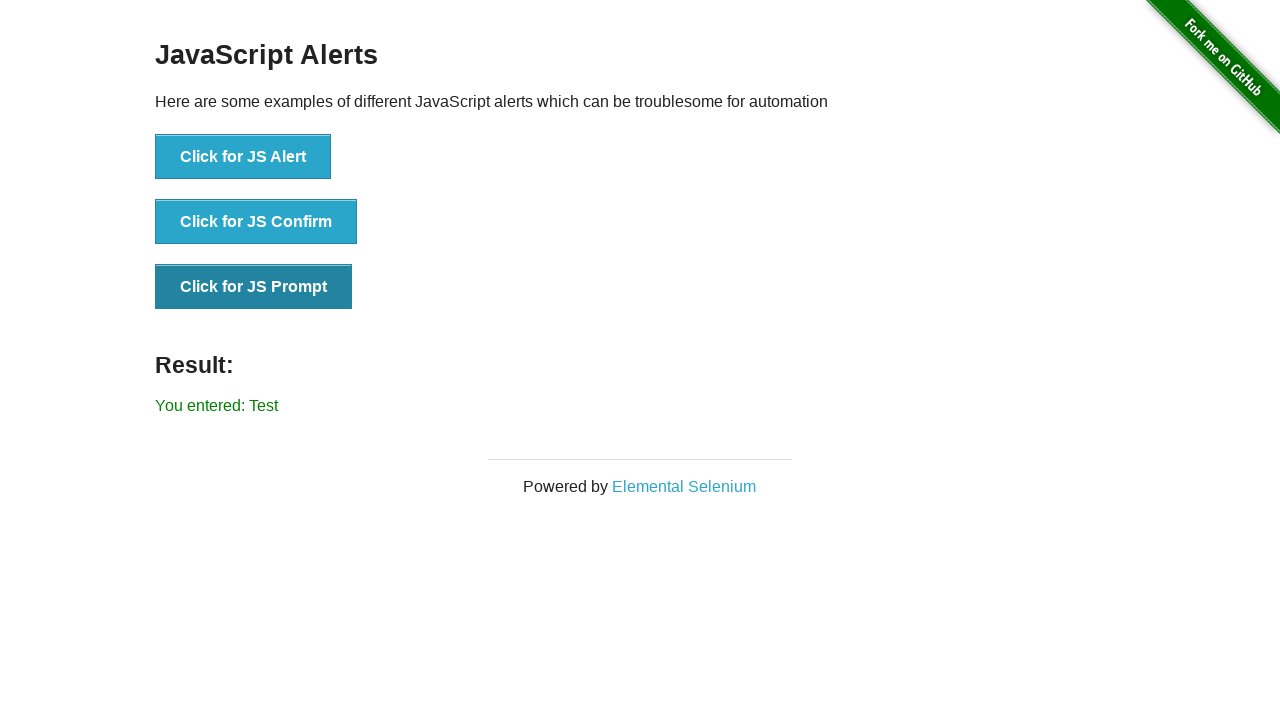